Tests the "Now" button in the time picker by clicking it and verifying the time value is set correctly.

Starting URL: https://test-with-me-app.vercel.app/learning/web-elements/elements/date-time

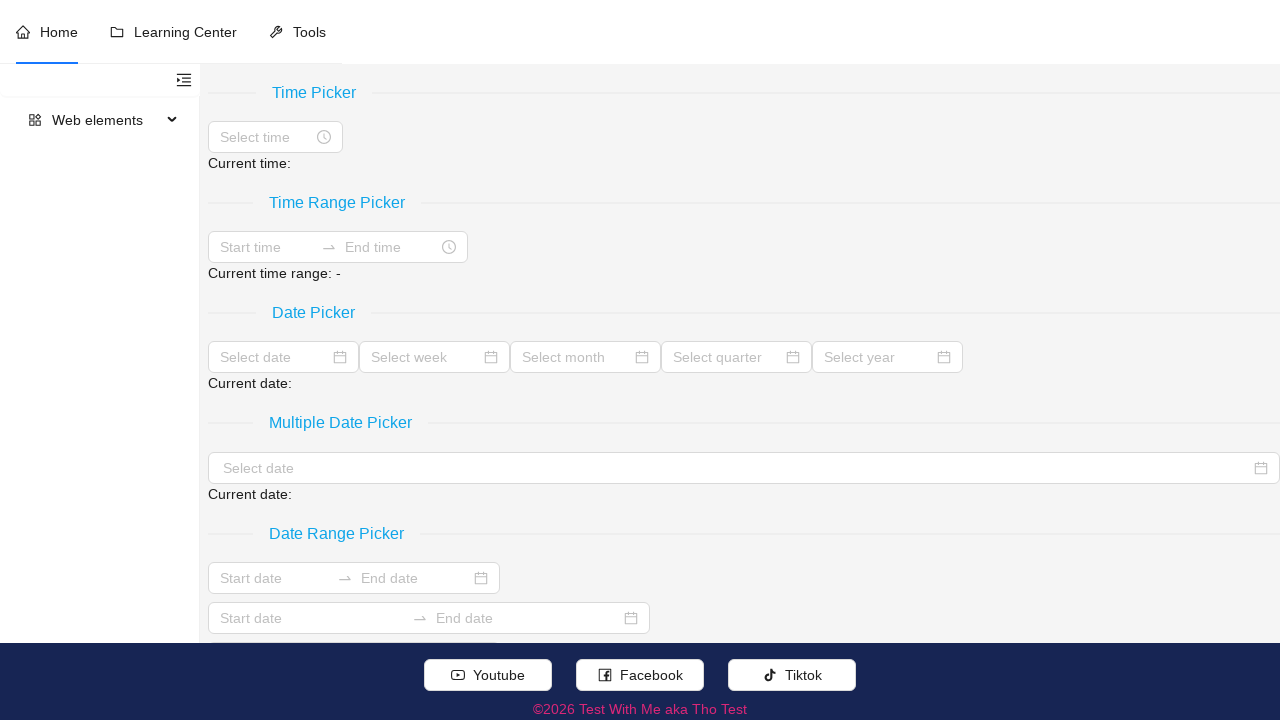

Located time picker input element
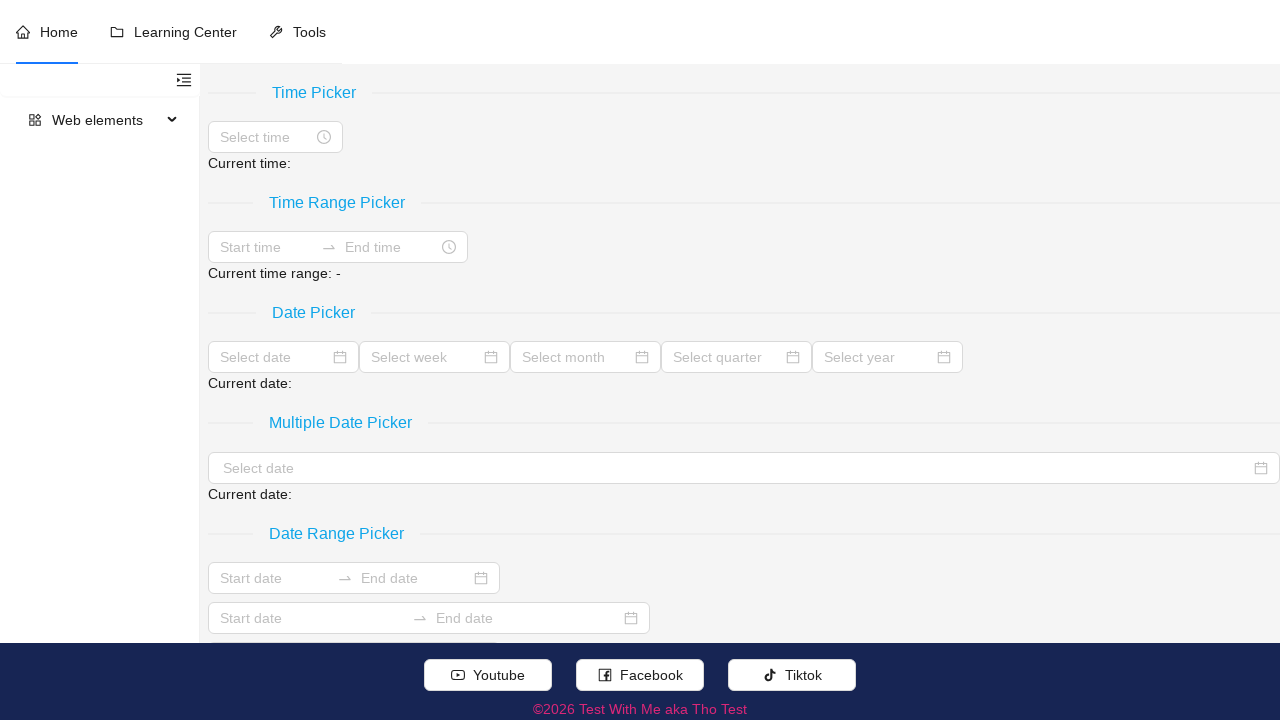

Located 'Now' button in time picker
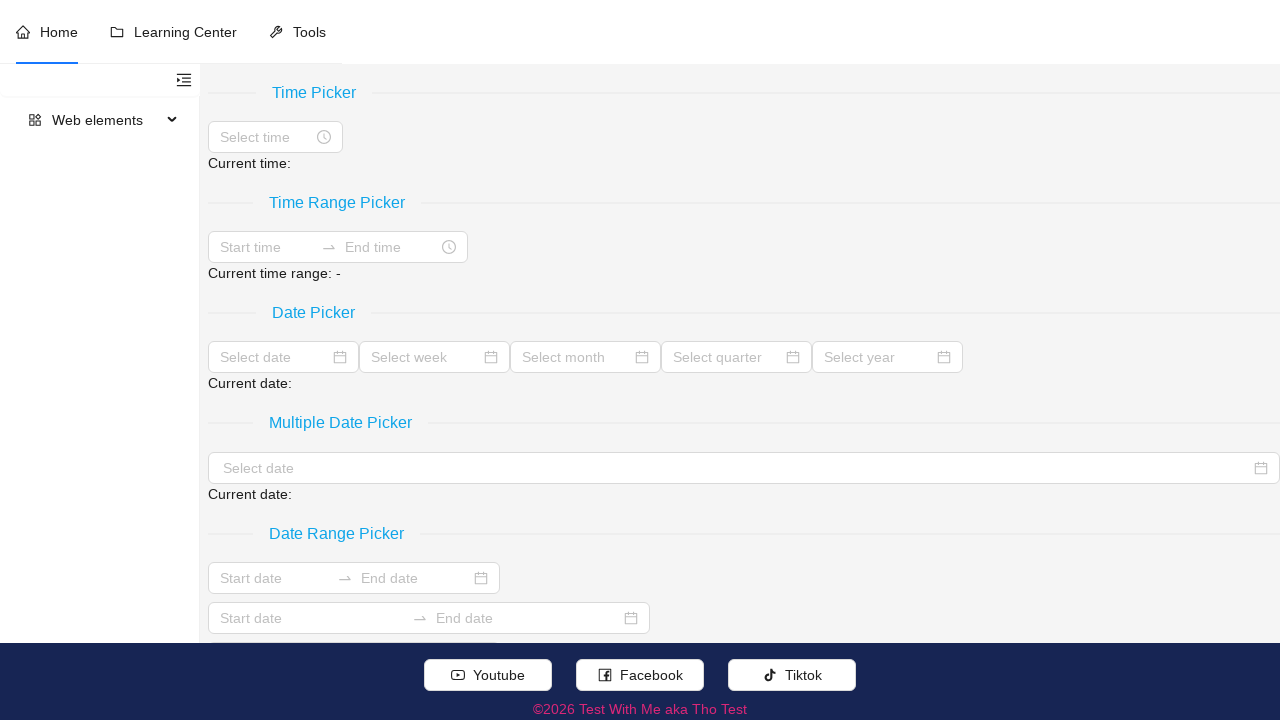

Clicked time picker input to open time picker at (266, 137) on xpath=//div[@role = 'separator' and normalize-space(.//text()) = 'Time Picker']/
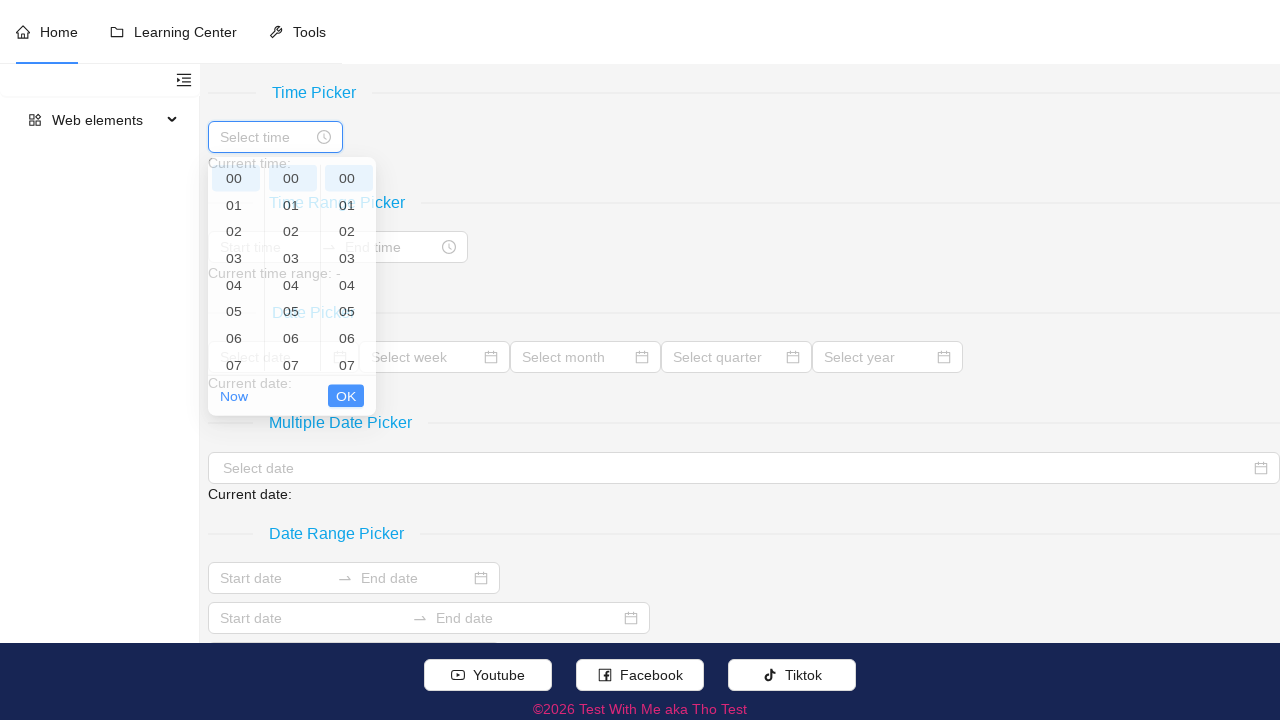

Clicked 'Now' button to set current time at (234, 407) on xpath=//a[contains(concat(' ',normalize-space(@class),' '),' ant-picker-now-btn 
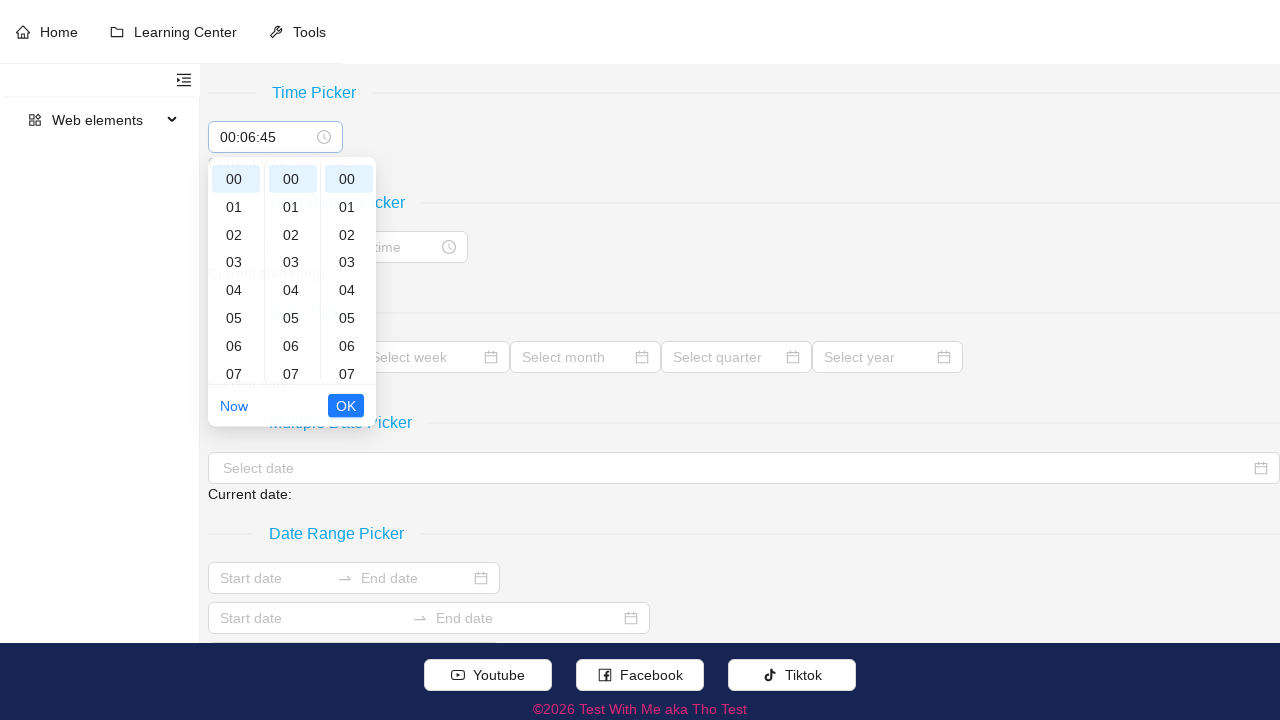

Pressed Tab to confirm time selection
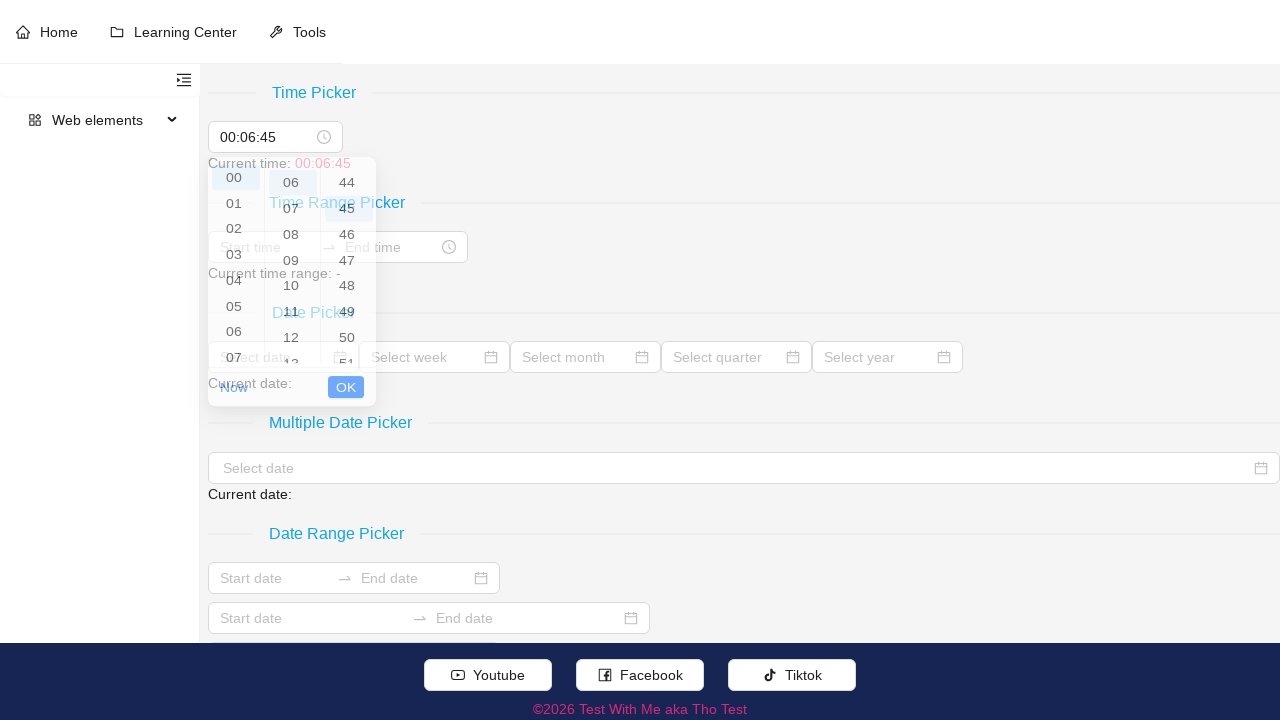

Retrieved actual time value from input: 00:06:45
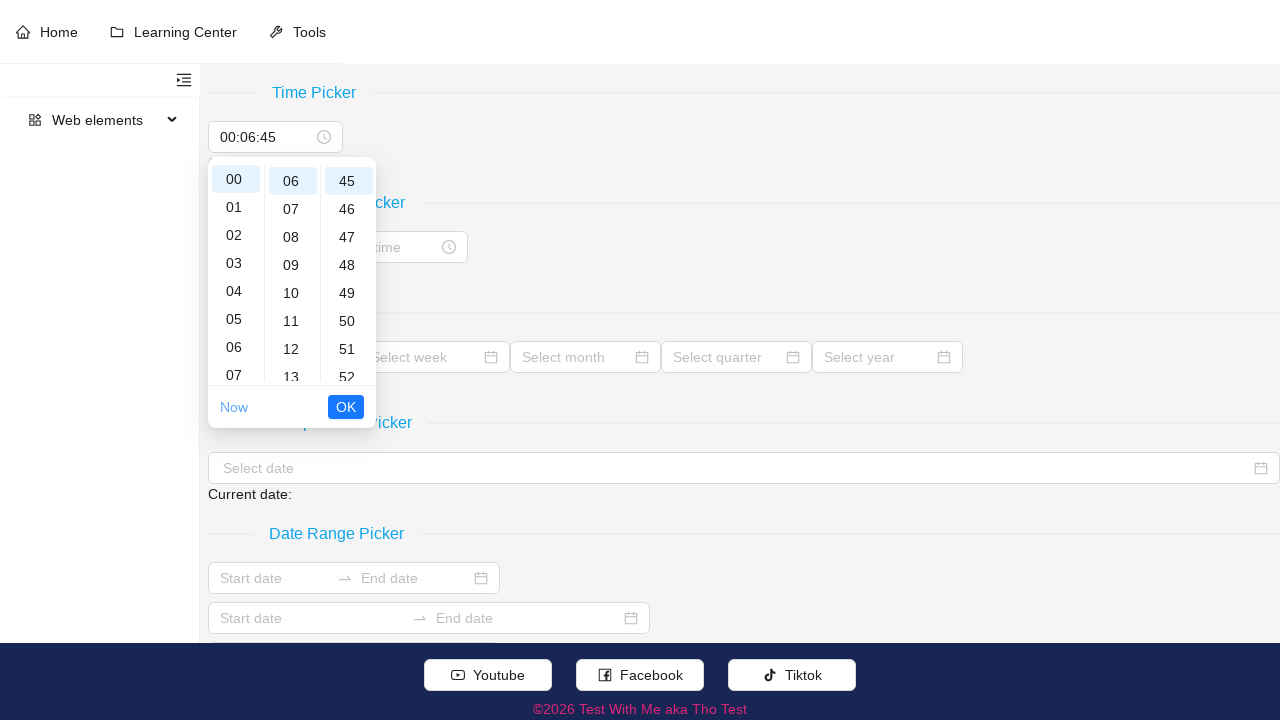

Located expected time display element
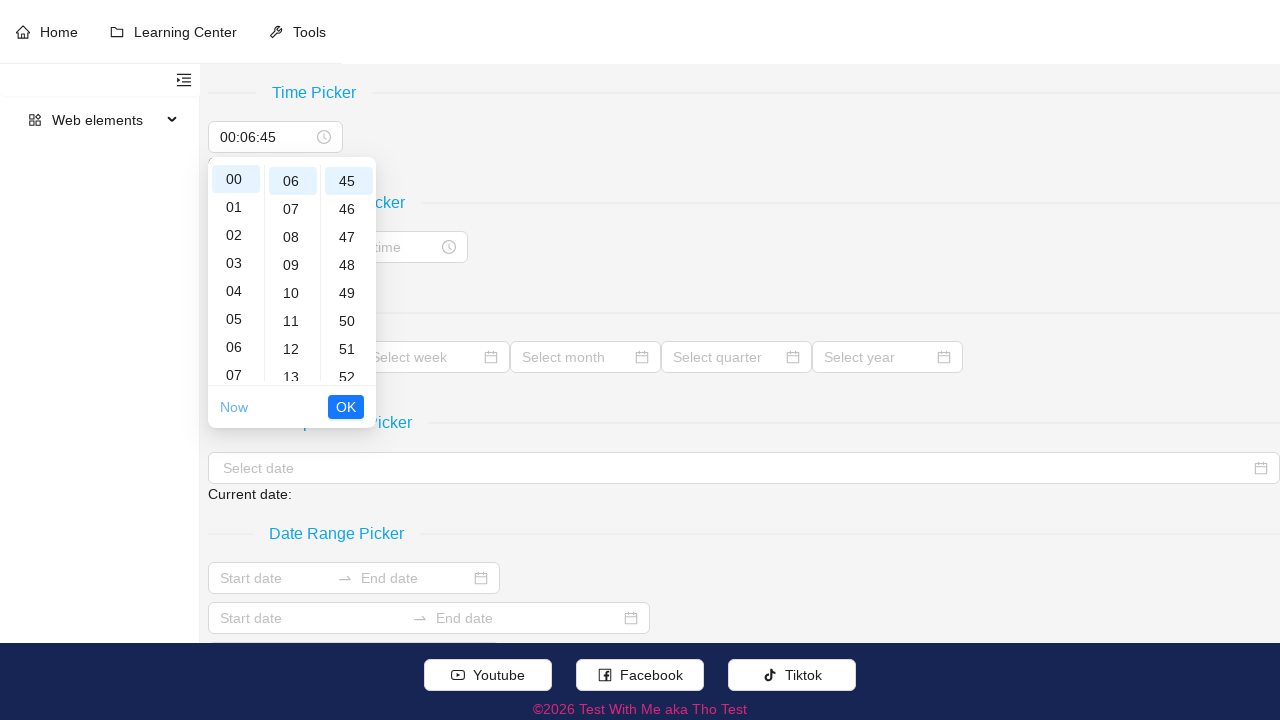

Verified current time display is visible
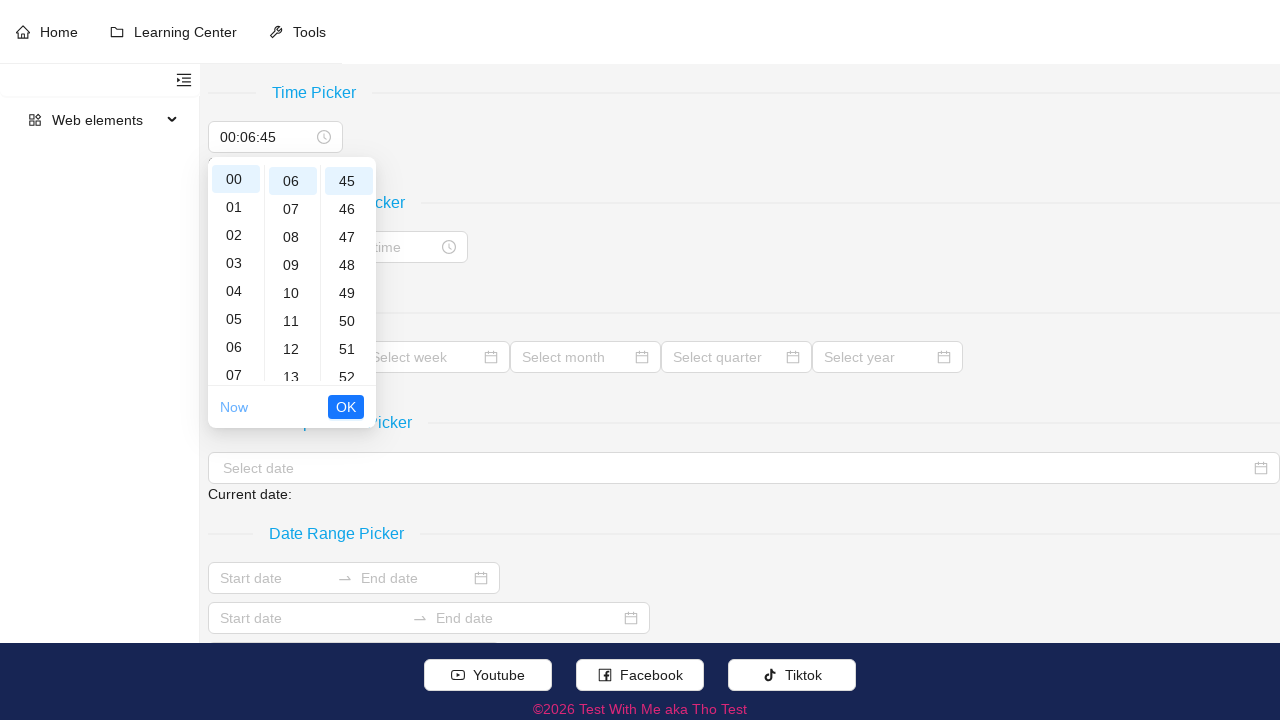

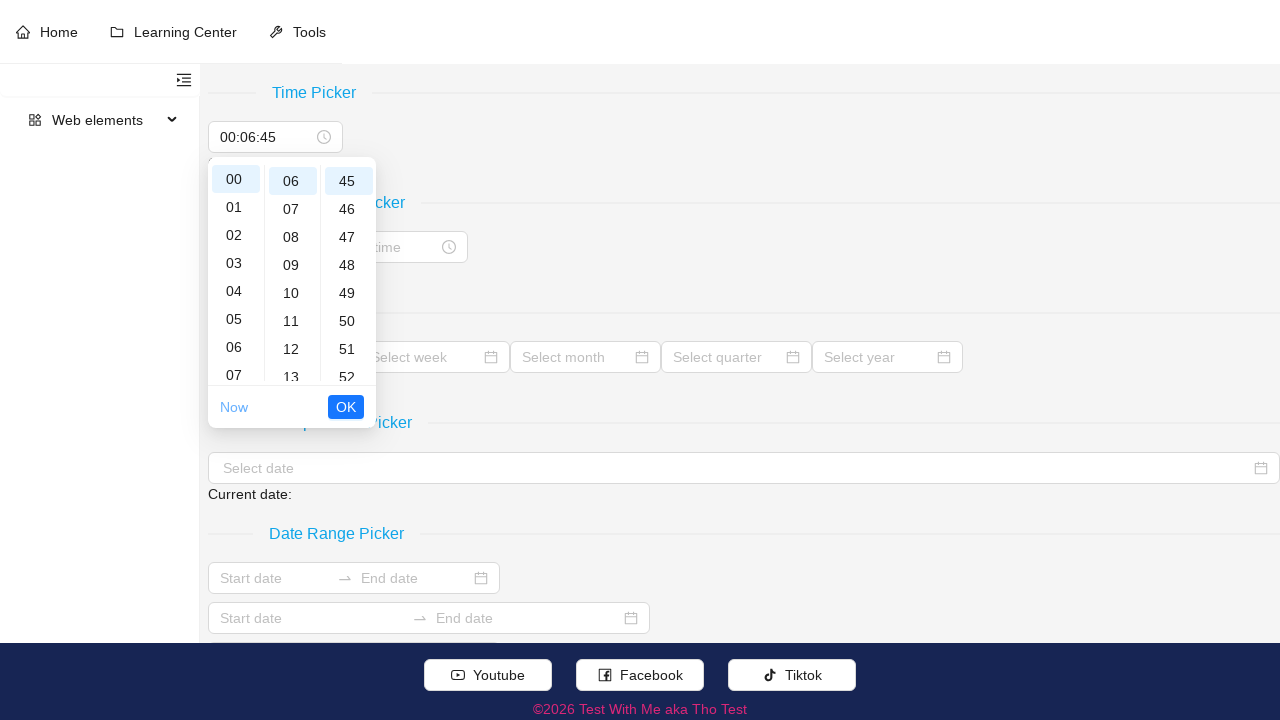